Tests mouse actions including click-and-hold and double-click functionality on interactive elements

Starting URL: https://automationtesting.co.uk/actions.html

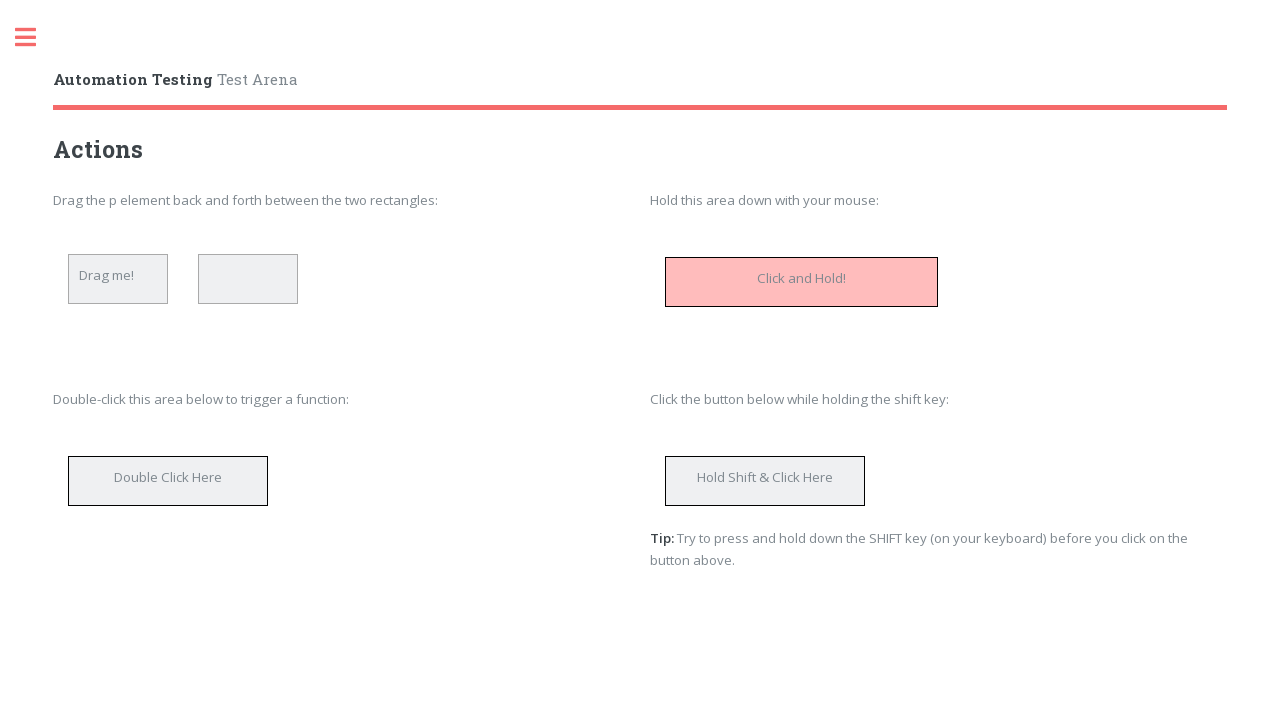

Waited for #holdDown element to load
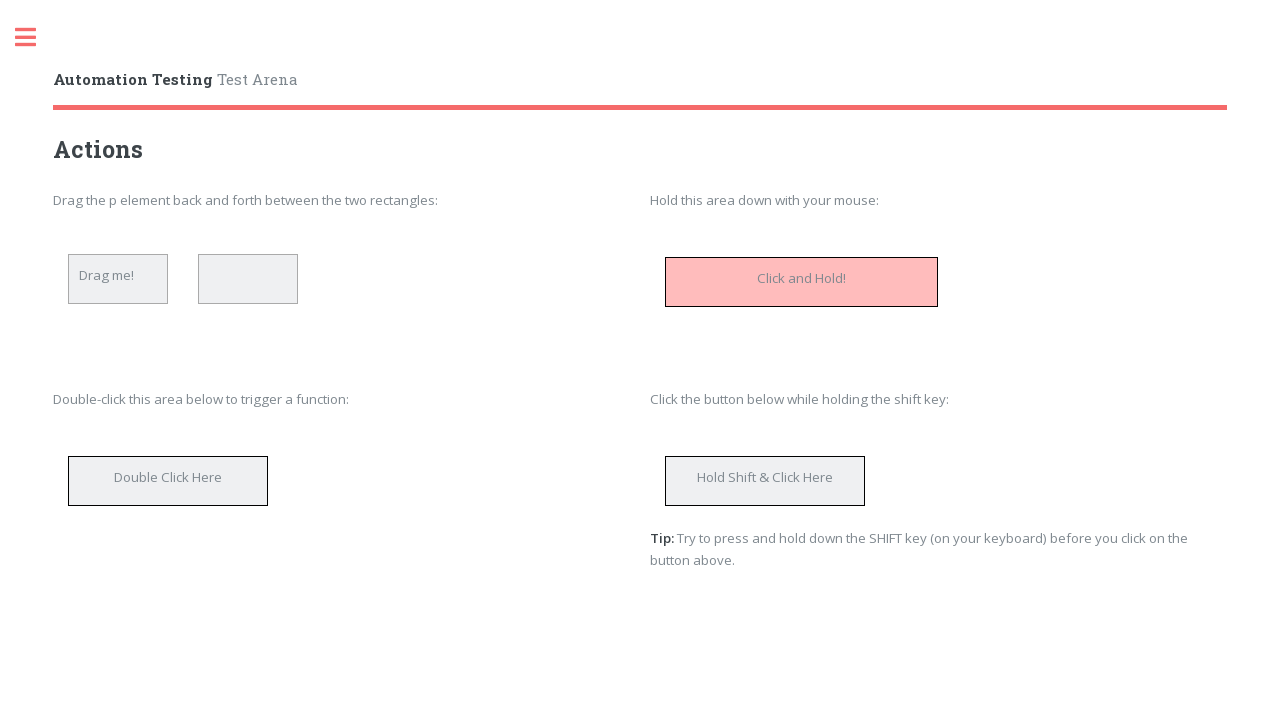

Located the holdDown element
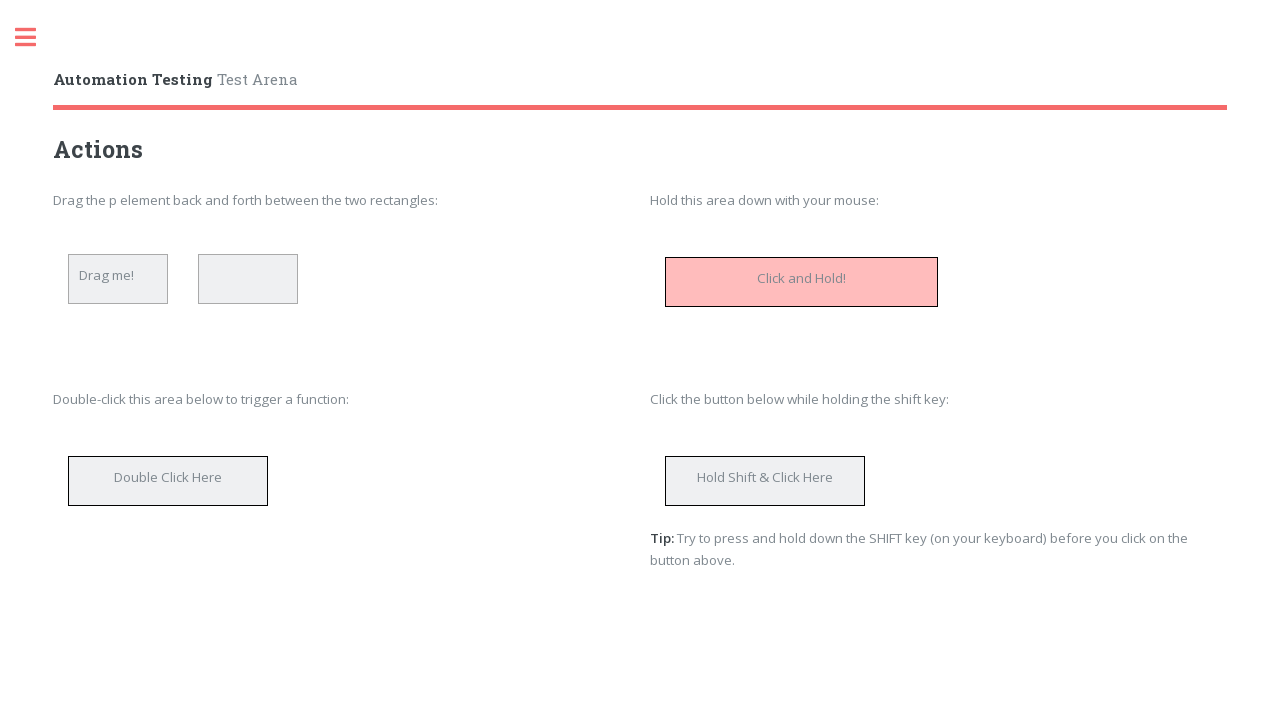

Retrieved bounding box of holdDown element
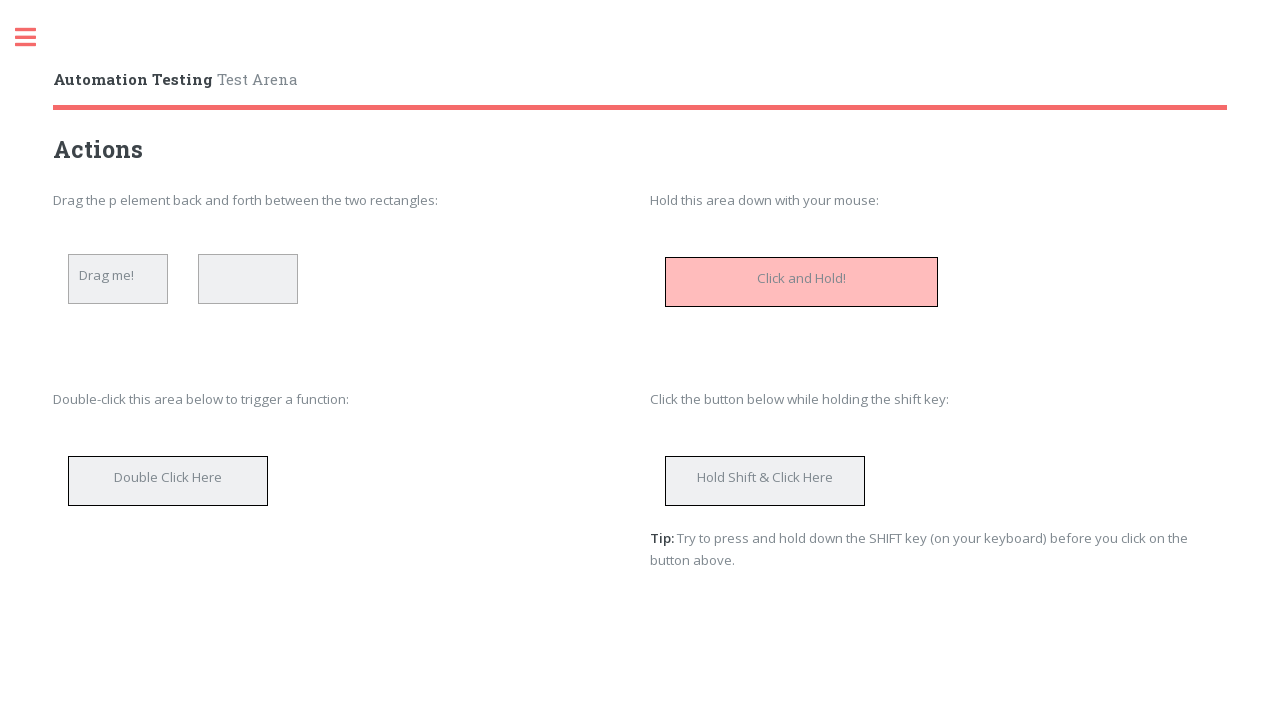

Moved mouse to center of holdDown element at (802, 282)
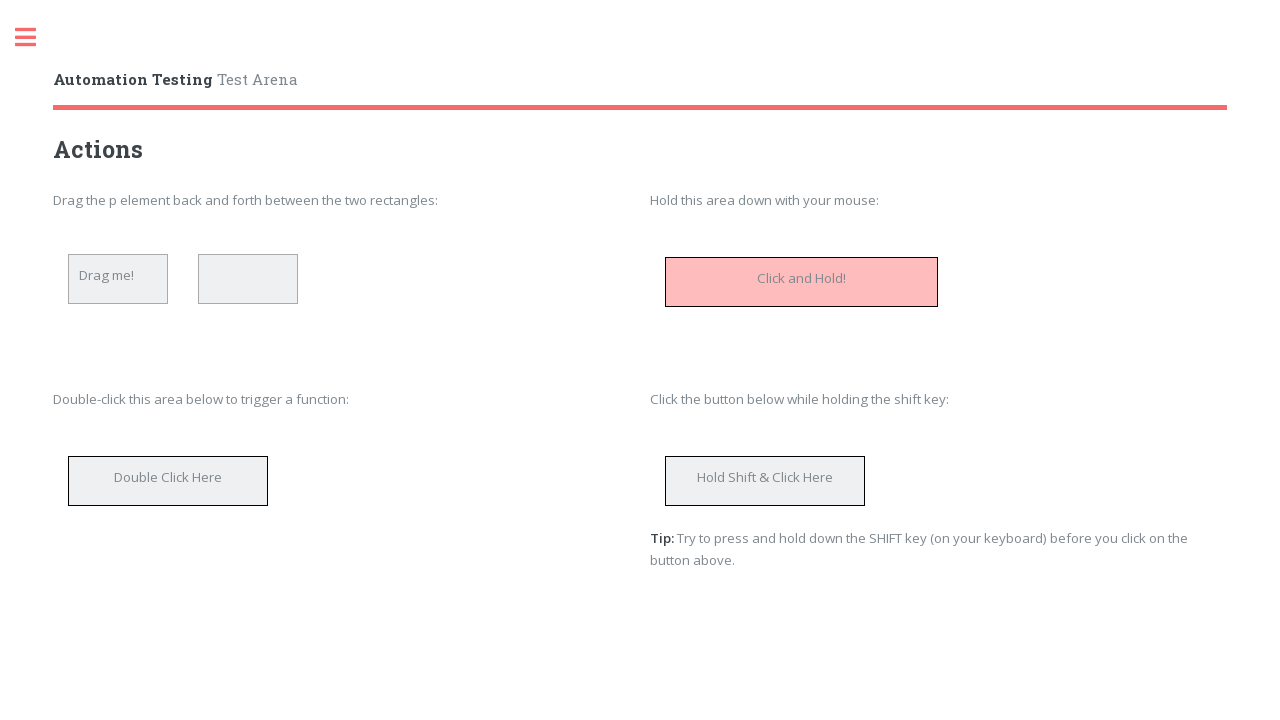

Pressed mouse button down on holdDown element at (802, 282)
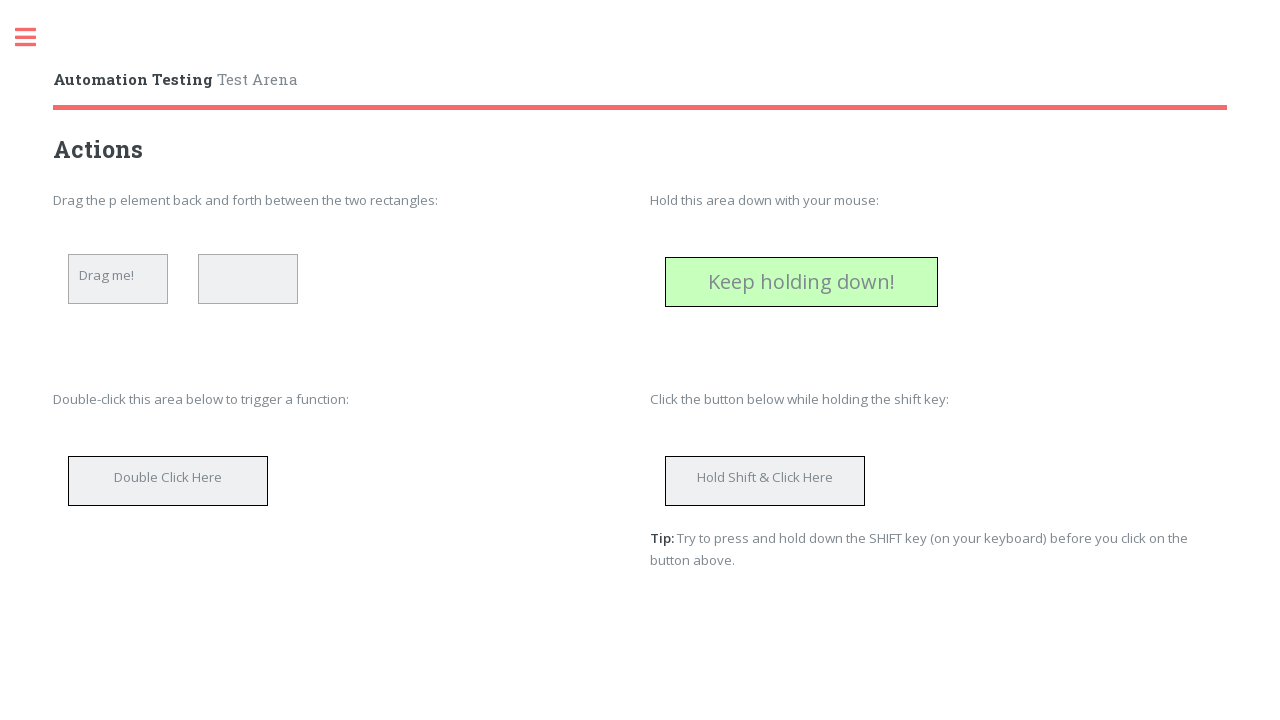

Waited 1000ms while holding mouse button down
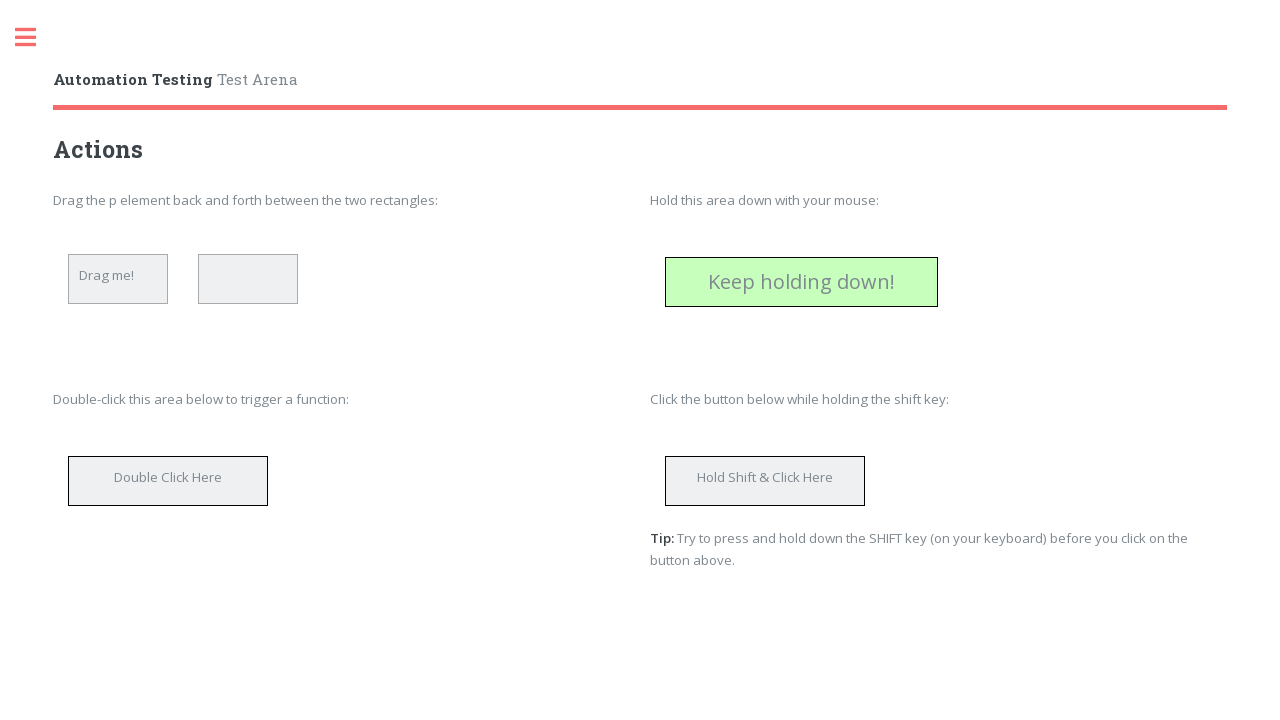

Released mouse button after click-and-hold action at (802, 282)
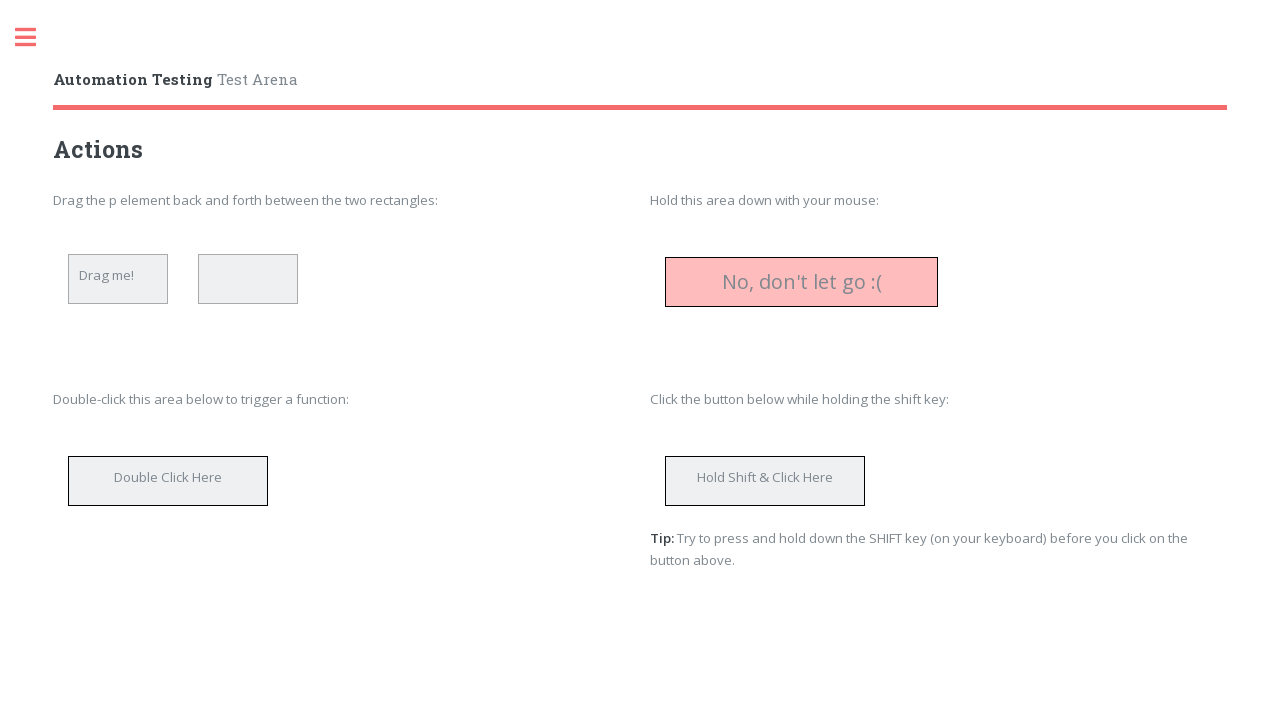

Double-clicked on the double-click element at (168, 473) on #doubClickStartText
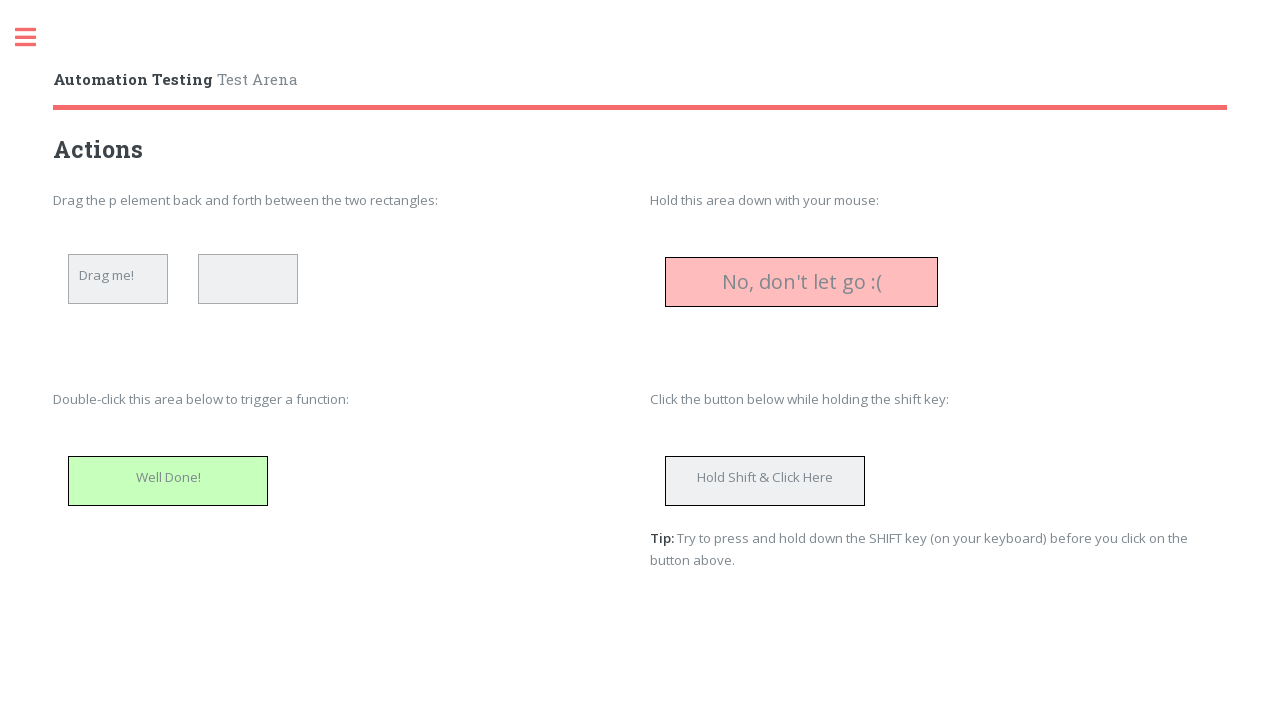

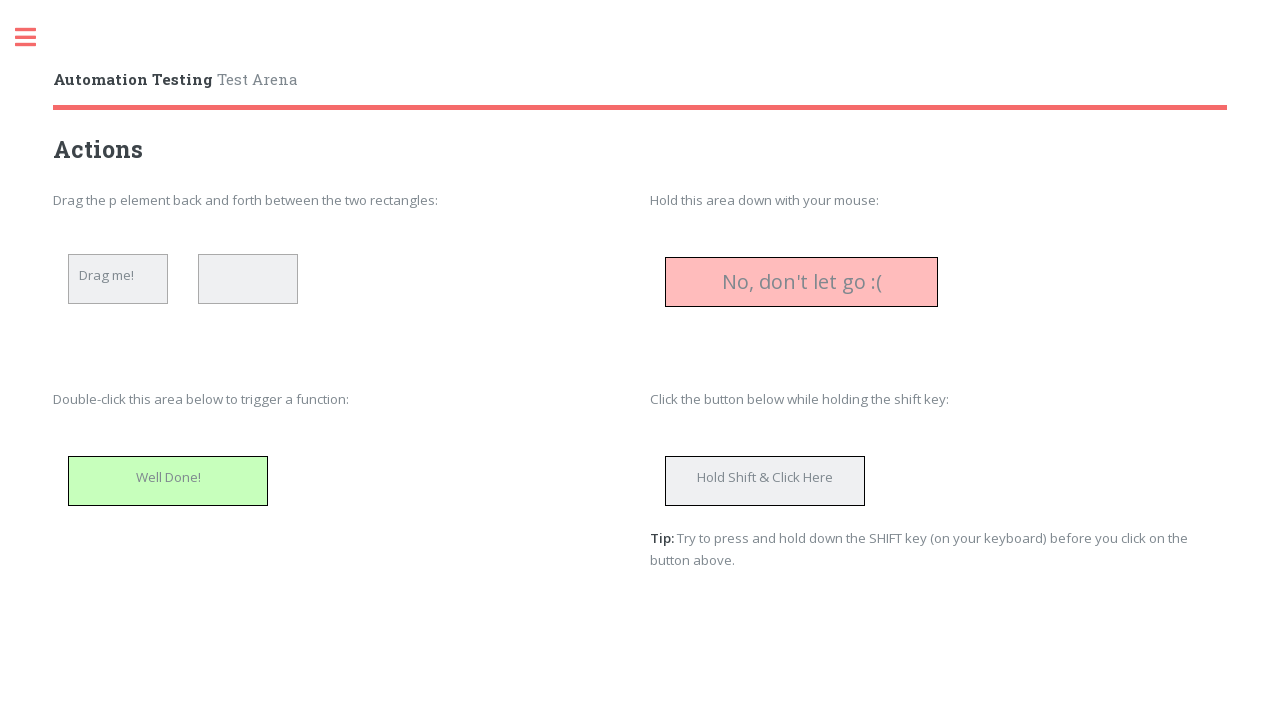